Tests drag and drop functionality on jQuery UI demo page by dragging an element and dropping it onto a target area

Starting URL: https://jqueryui.com/droppable/

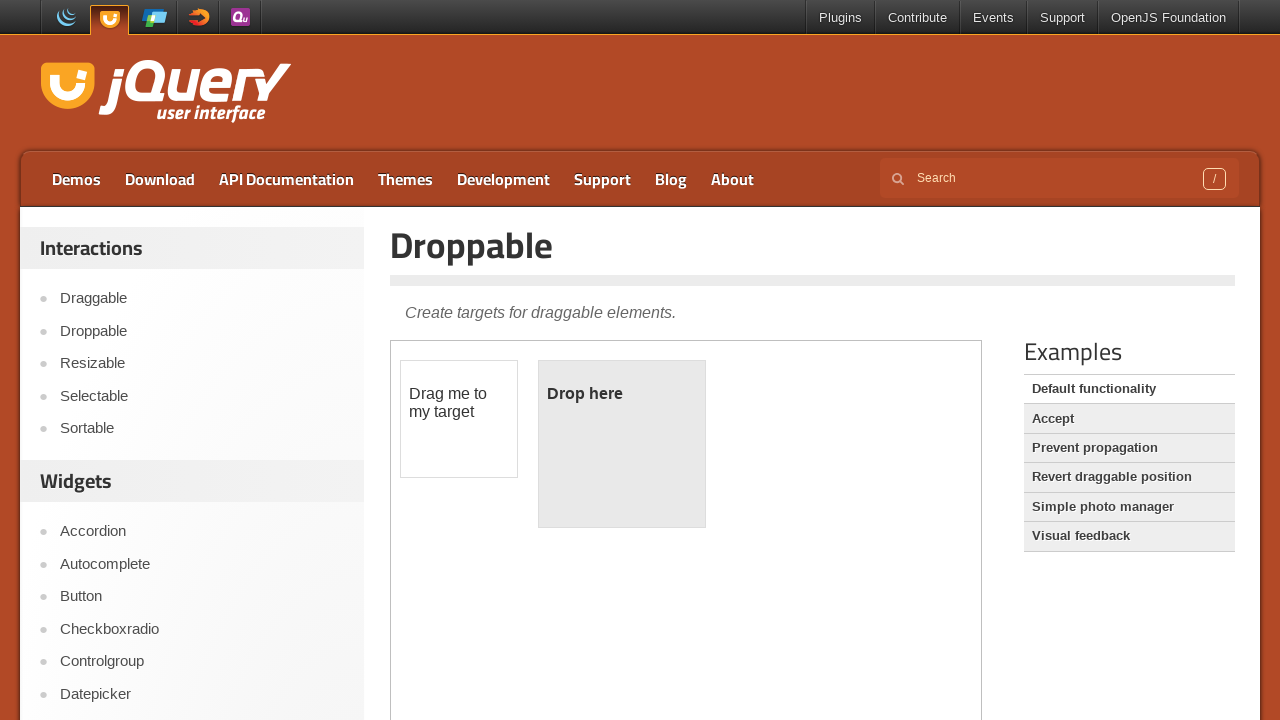

Located the demo iframe
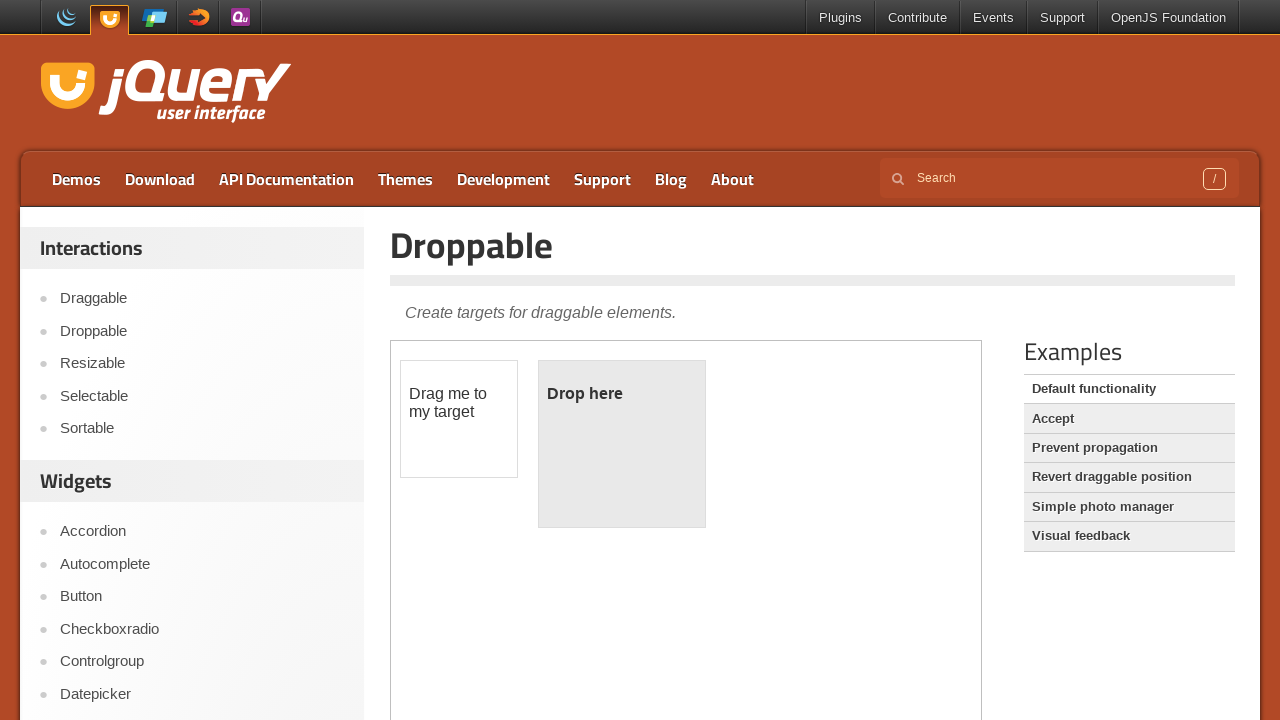

Located the draggable element
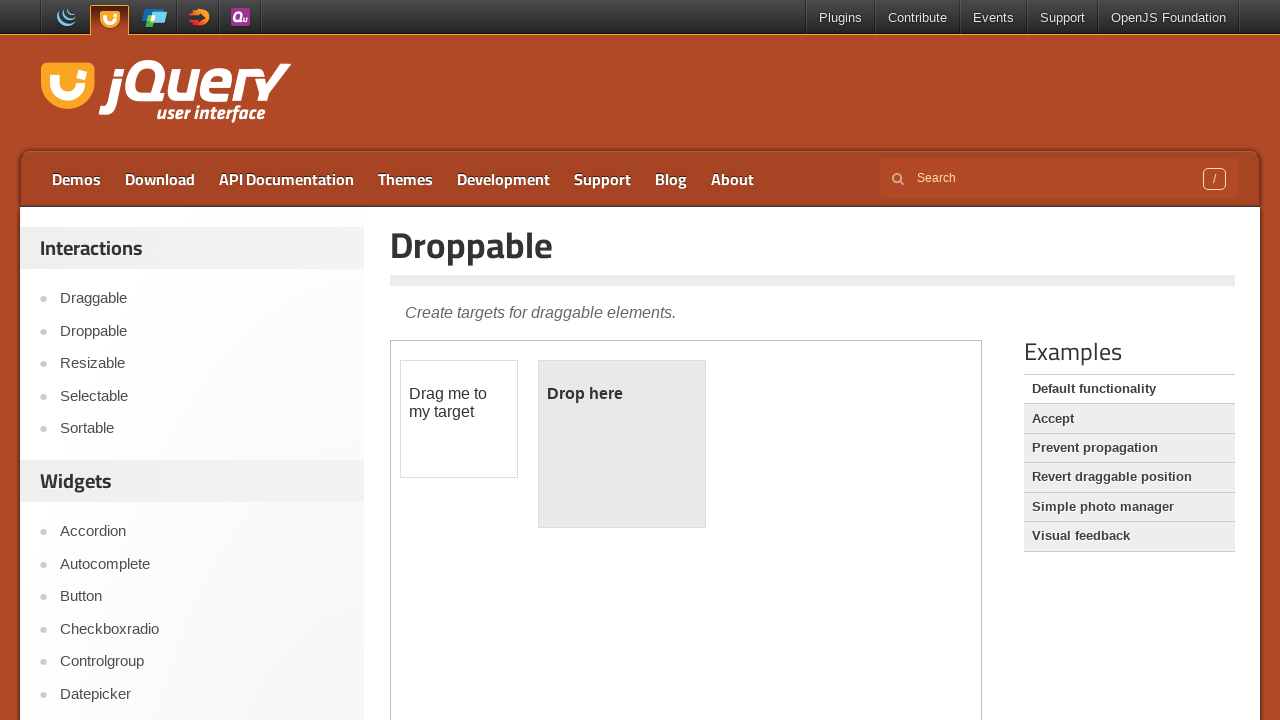

Located the droppable target area
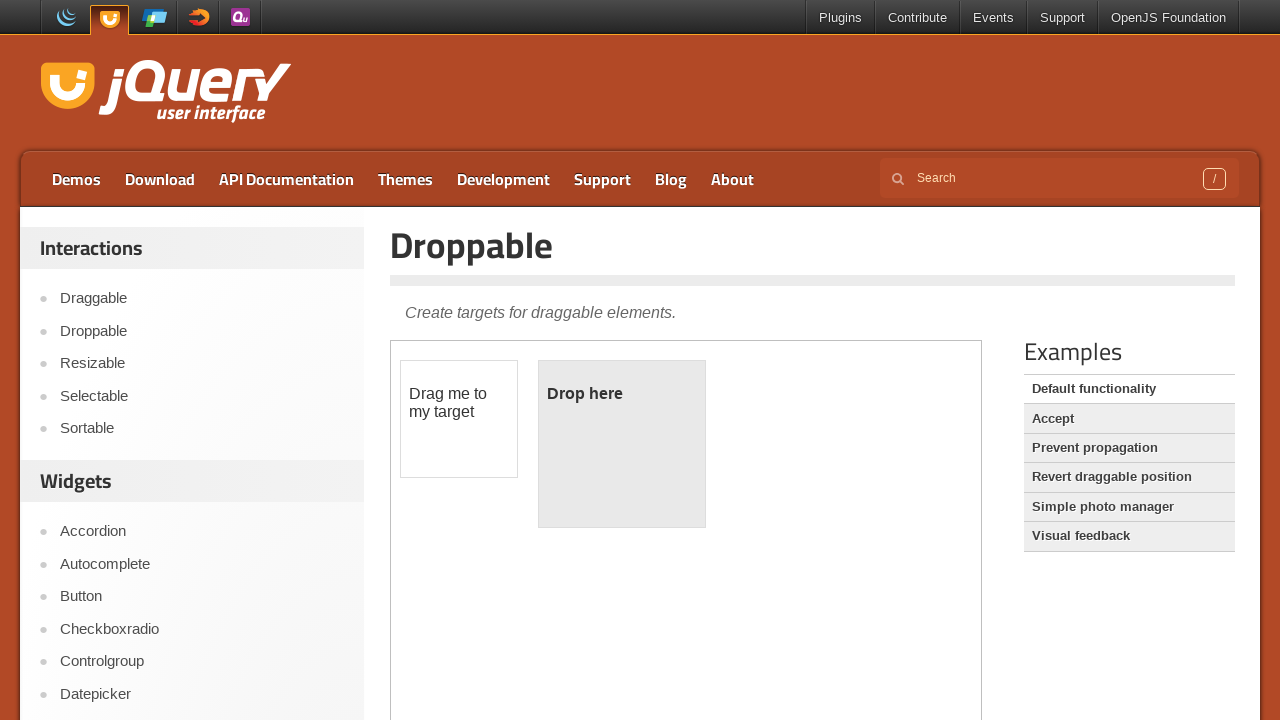

Successfully dragged element and dropped it onto target area at (622, 444)
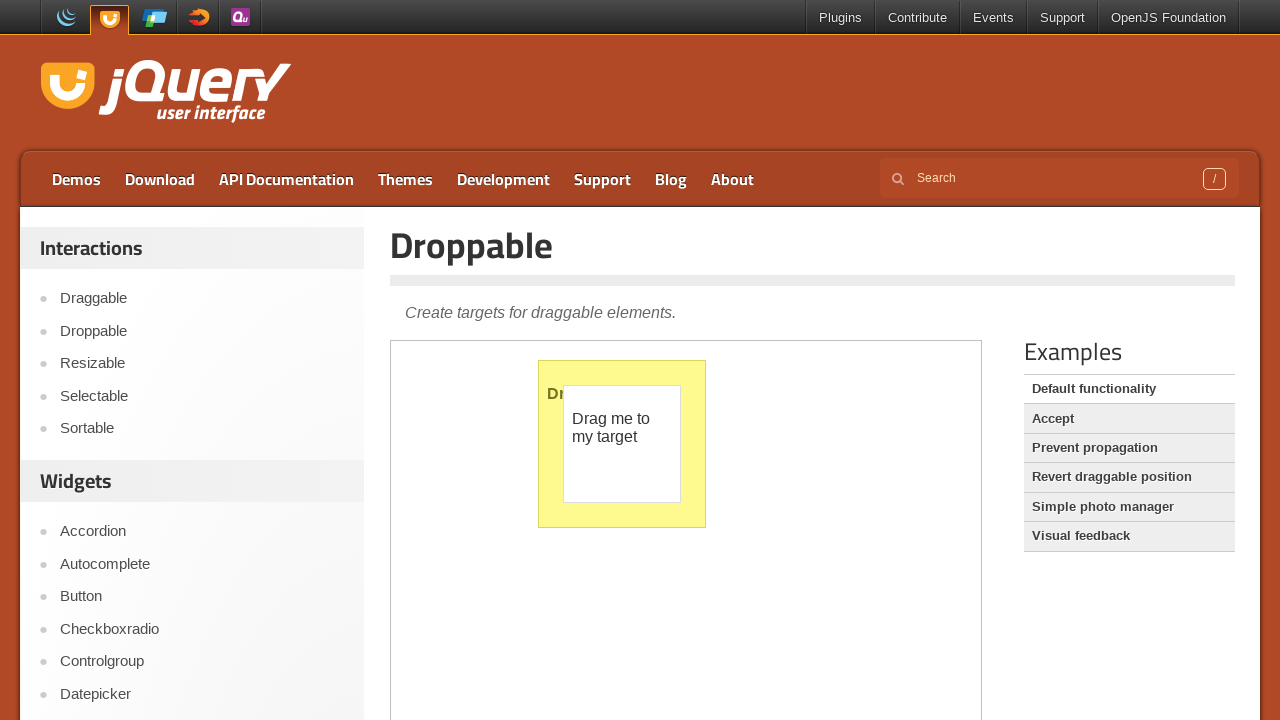

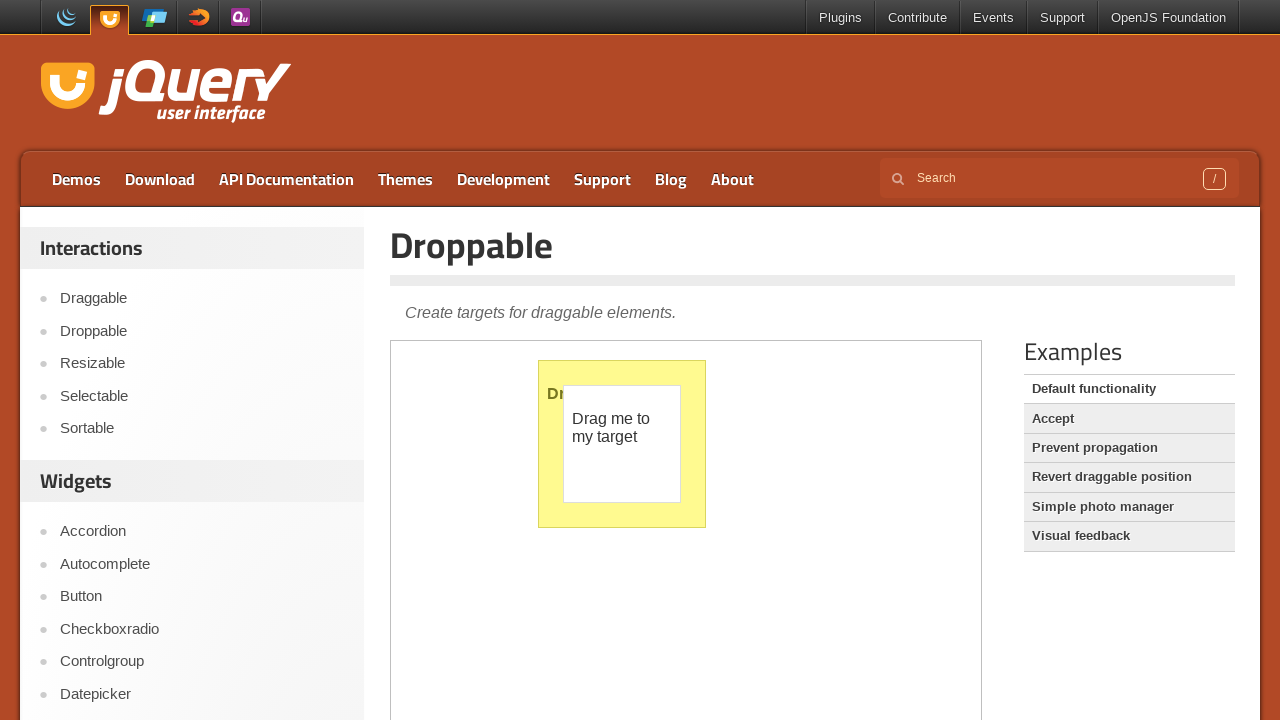